Tests handling of iframes by locating a frame and filling an input field within that frame

Starting URL: https://ui.vision/demo/webtest/frames/

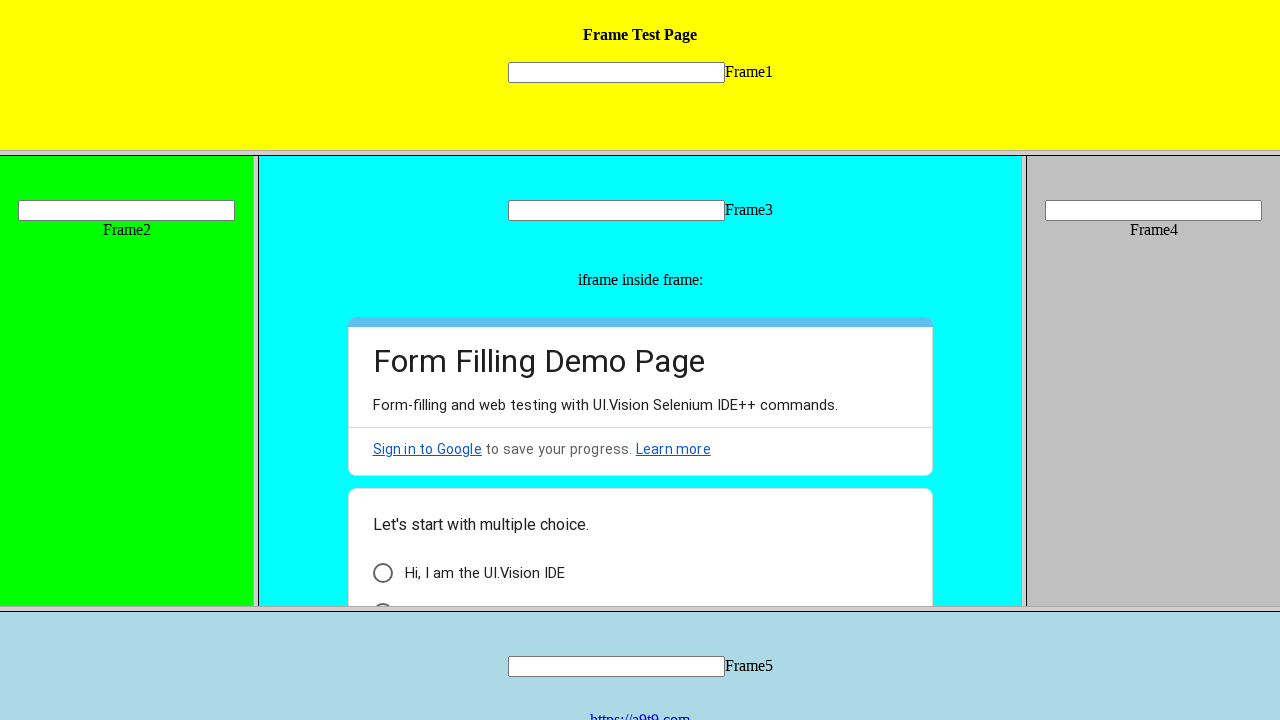

Located input field within frame_1
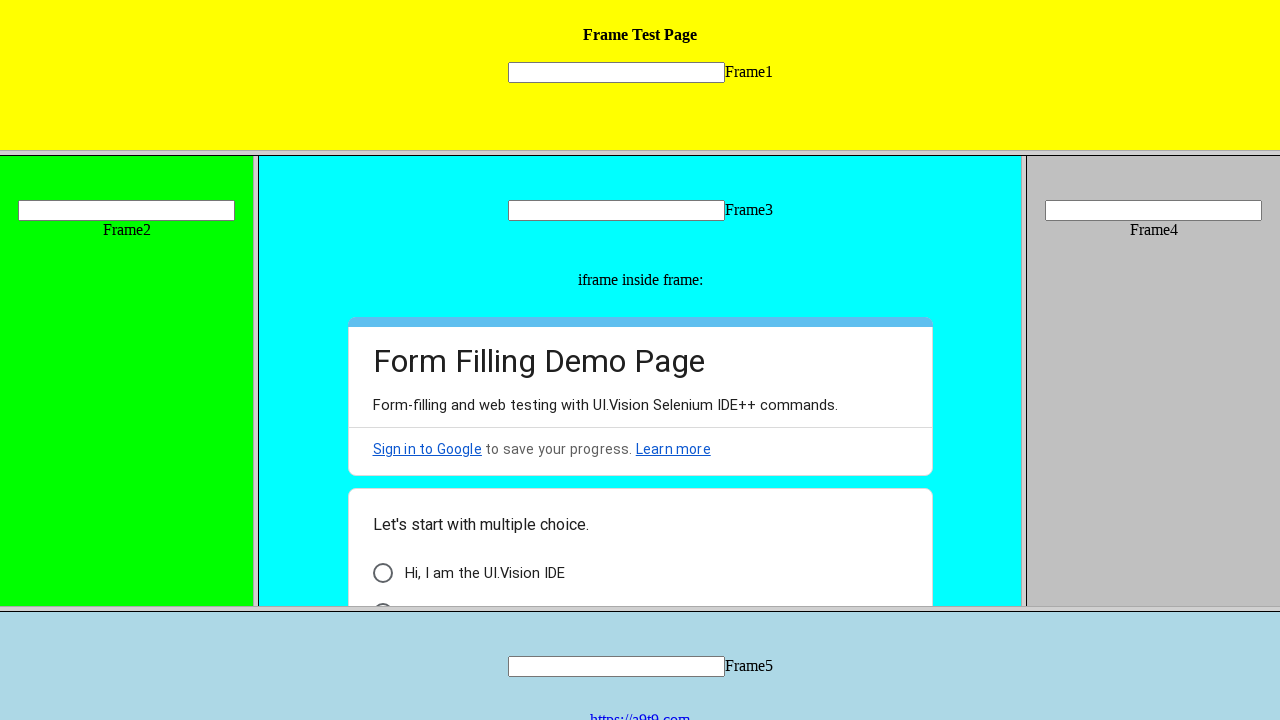

Filled input field with 'Hello' on frame[src='frame_1.html'] >> internal:control=enter-frame >> xpath=//input[@name
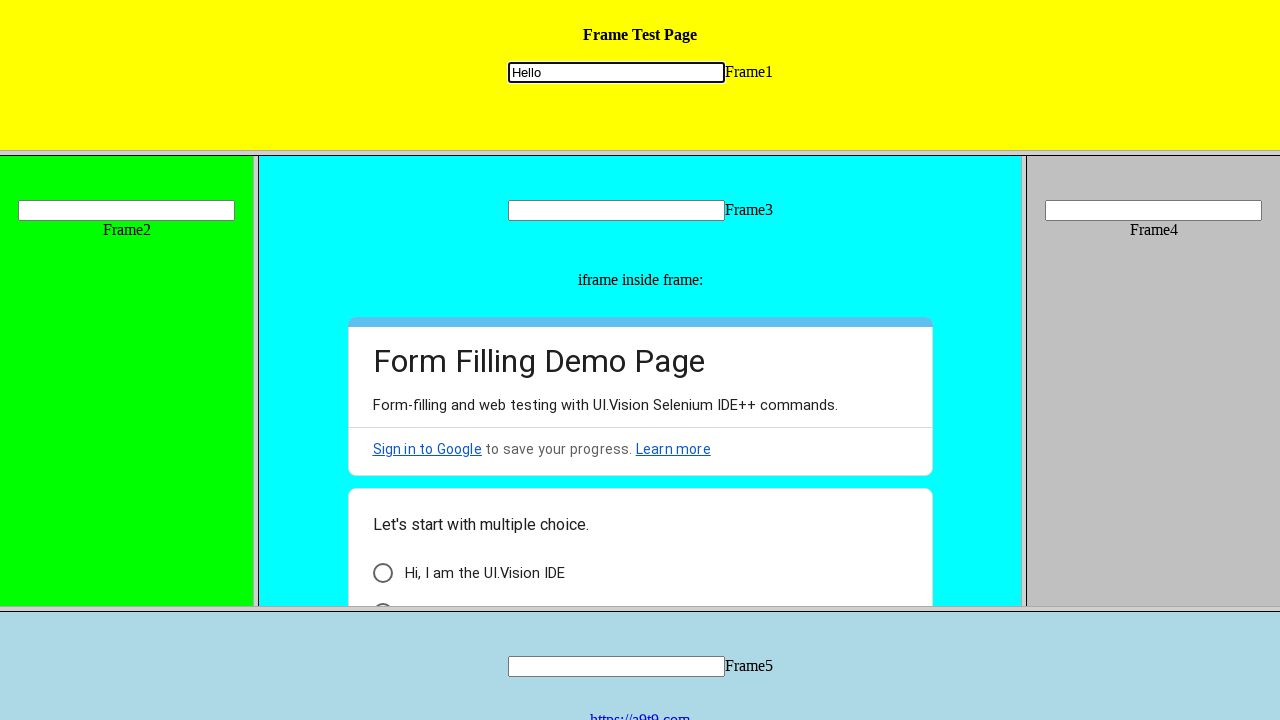

Waited 1 second to observe result
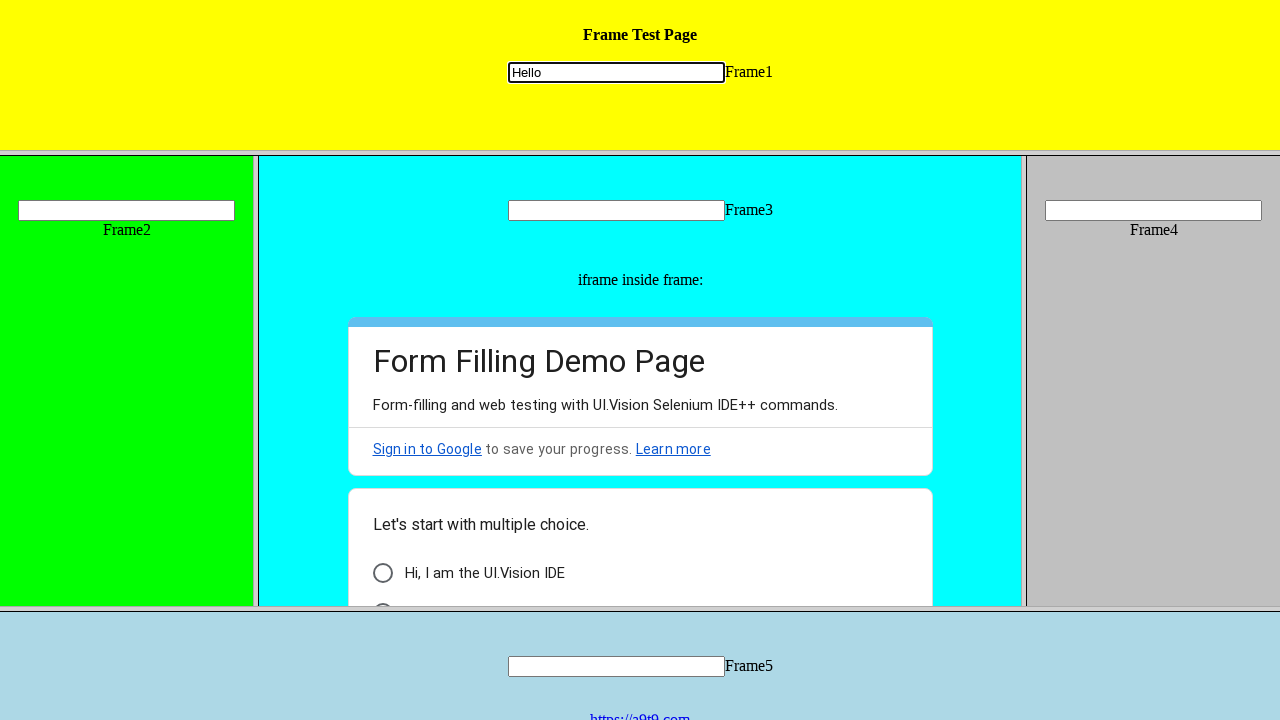

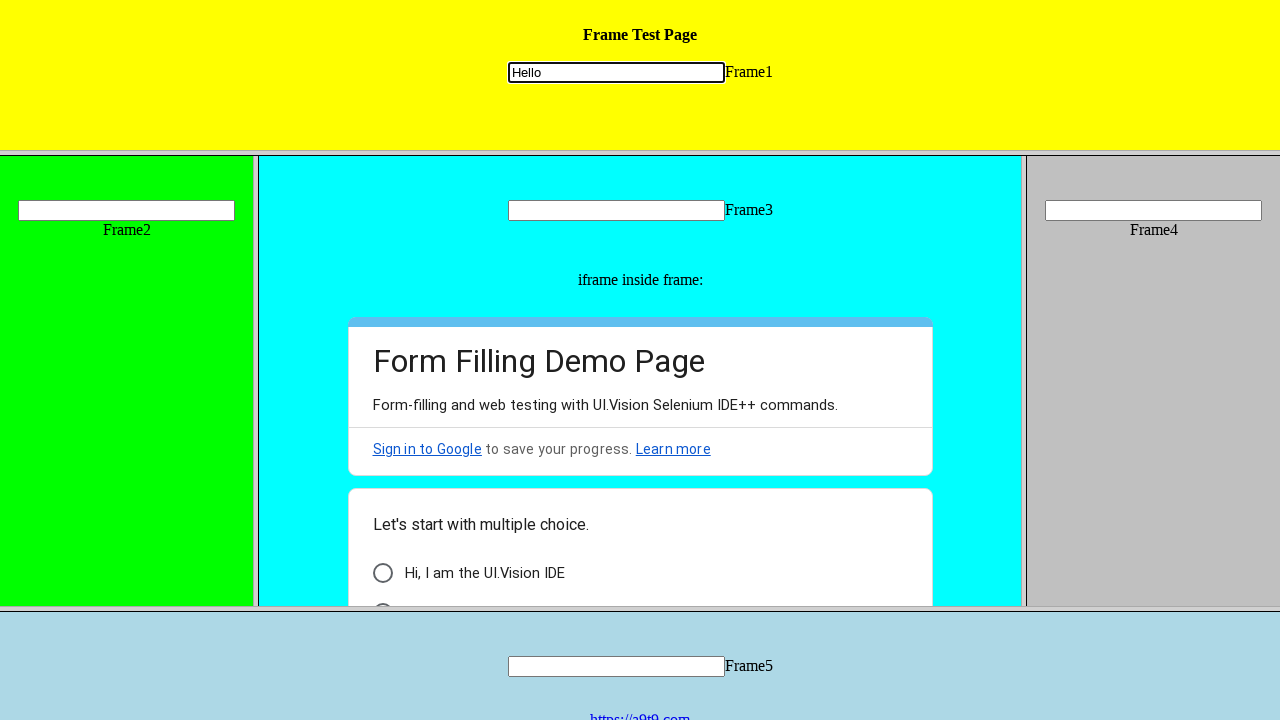